Navigates to W3Schools HTML tables tutorial page and interacts with the example table by locating it and verifying its structure (rows and columns).

Starting URL: https://www.w3schools.com/html/html_tables.asp

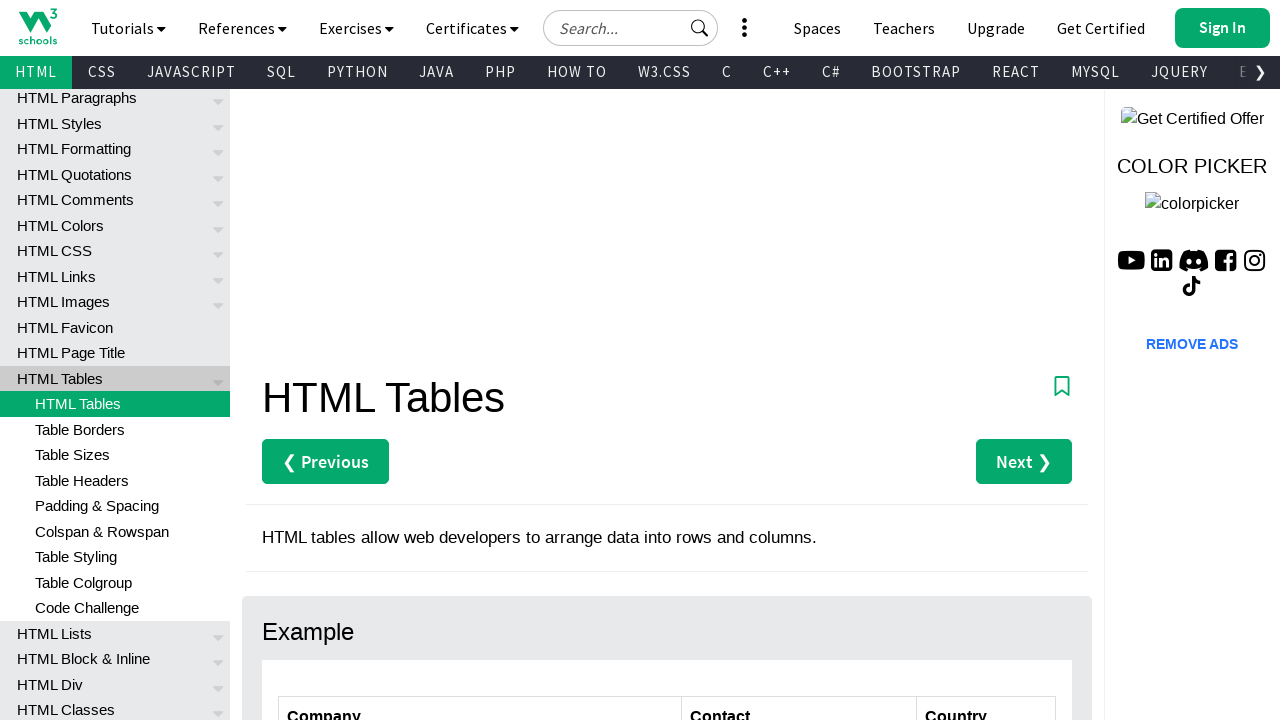

Waited for customers table with ID 'customers' to be visible
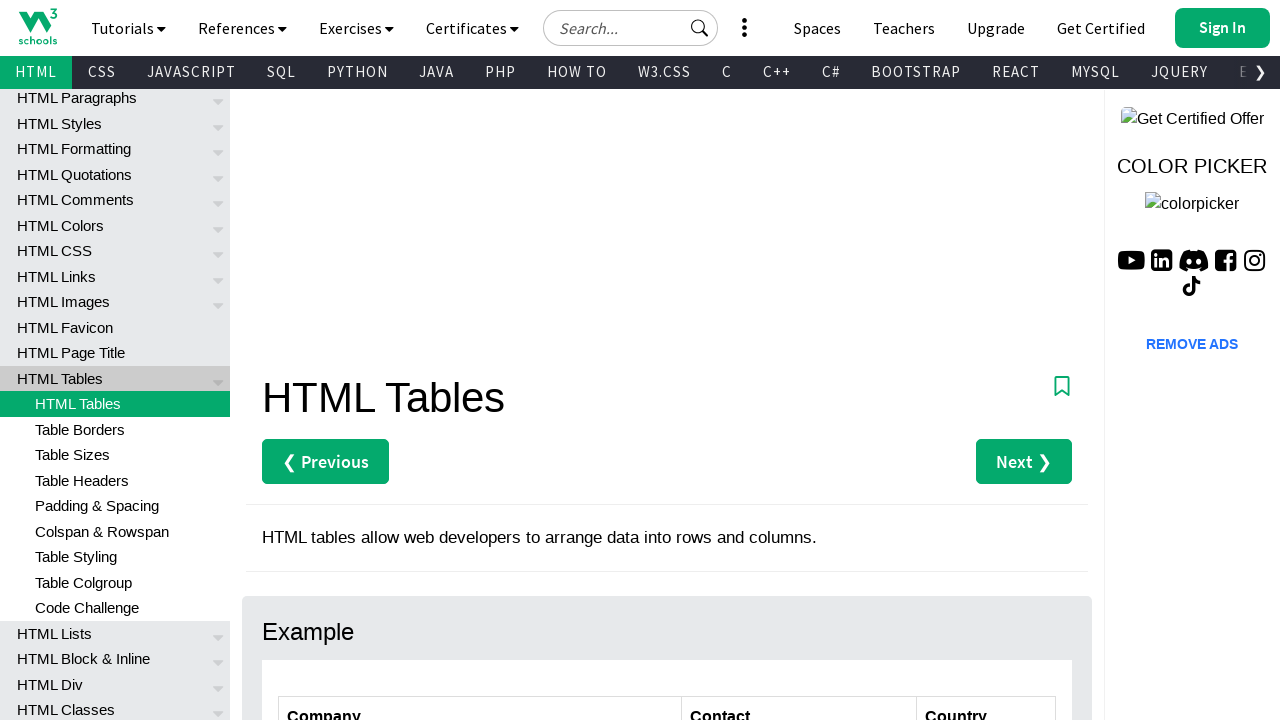

Located the customers table element
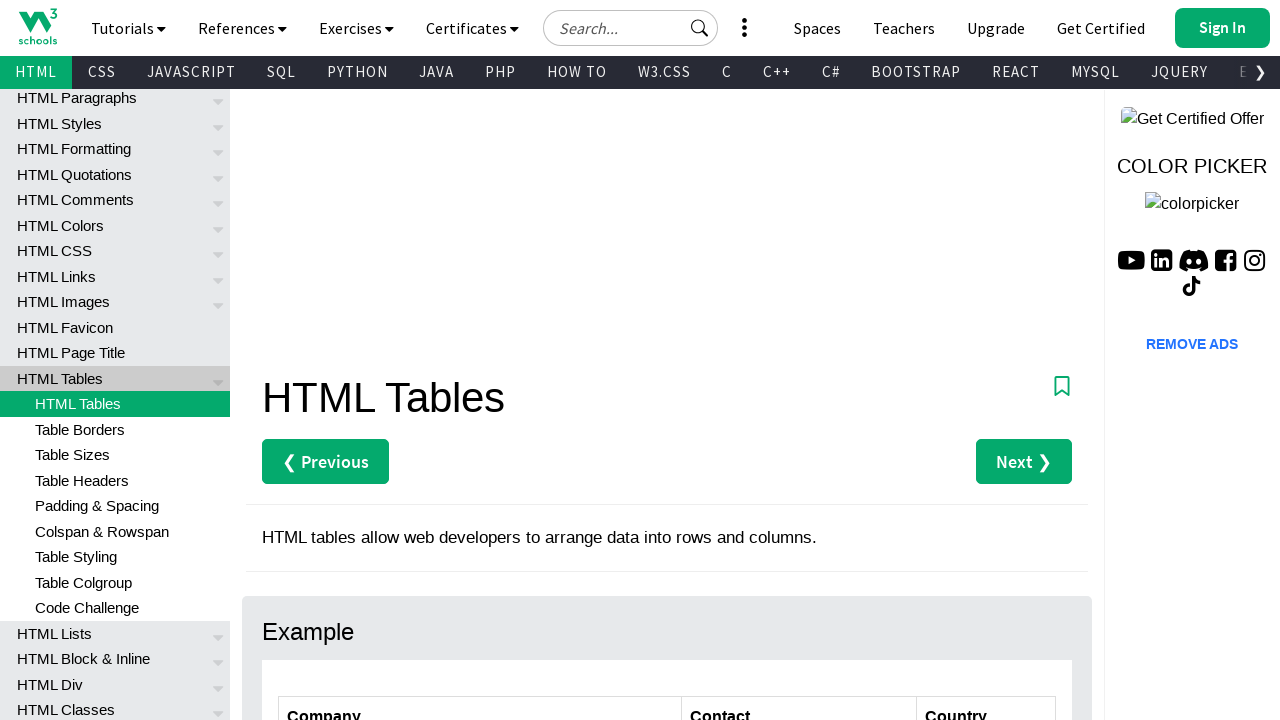

Located all table rows (tr elements)
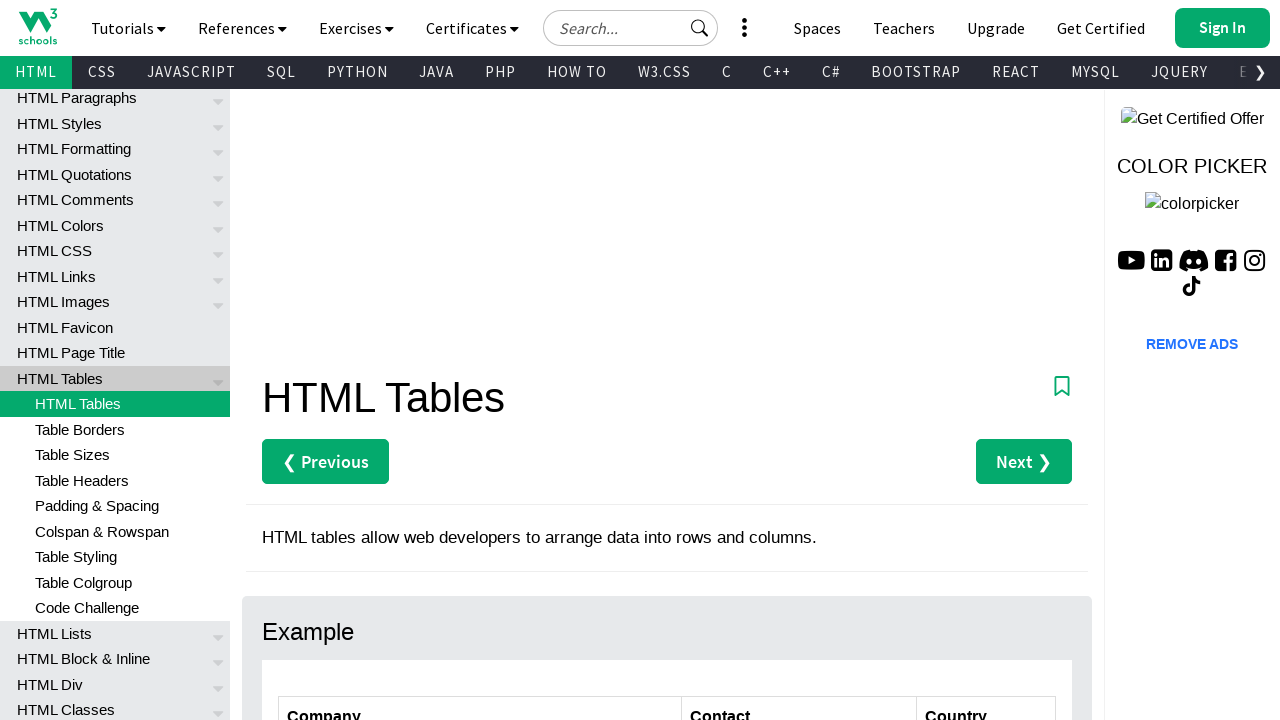

Counted table rows: 7 rows found
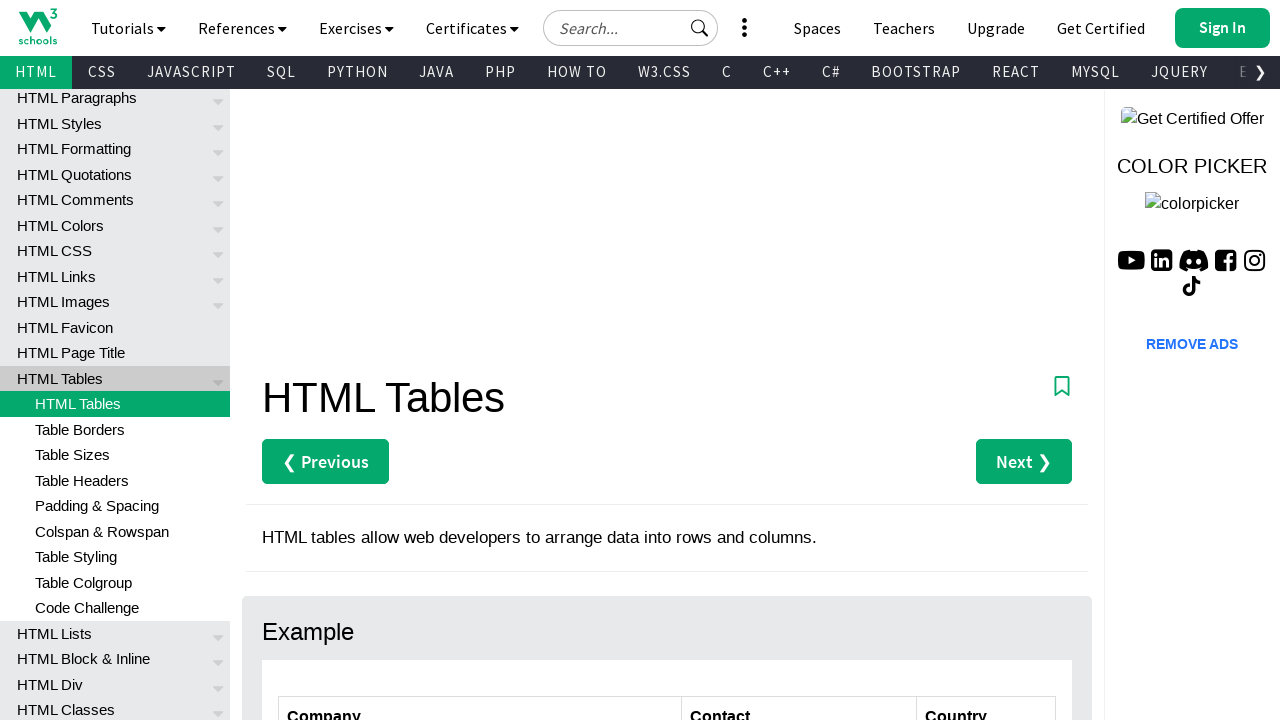

Located first data cell in the second row (first row after header)
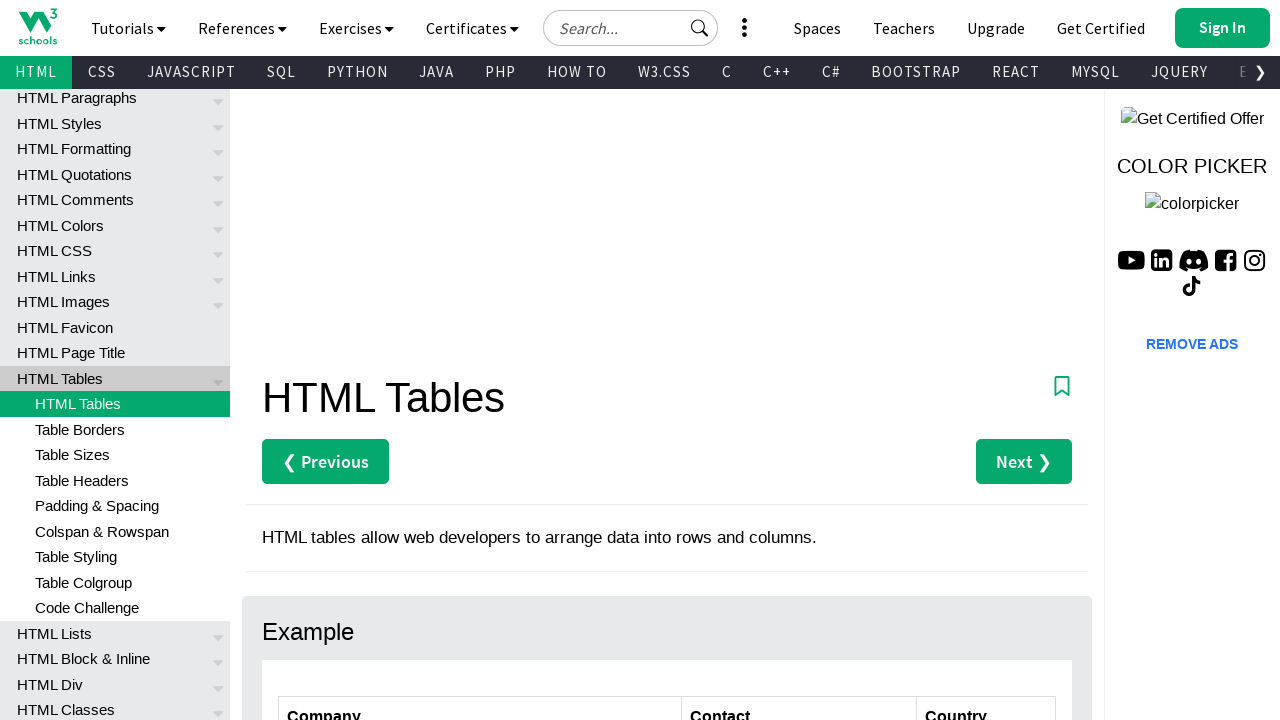

Clicked on the first data cell to verify table interactivity at (480, 360) on #customers >> tr >> nth=1 >> td >> nth=0
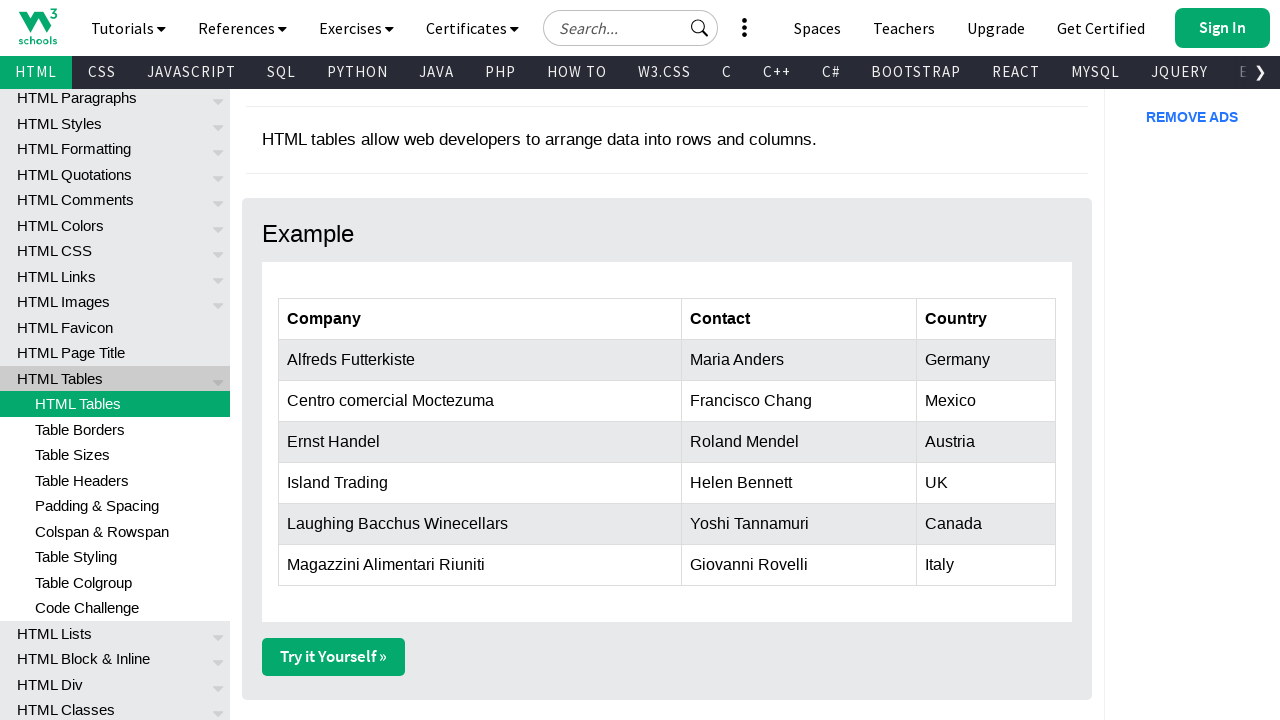

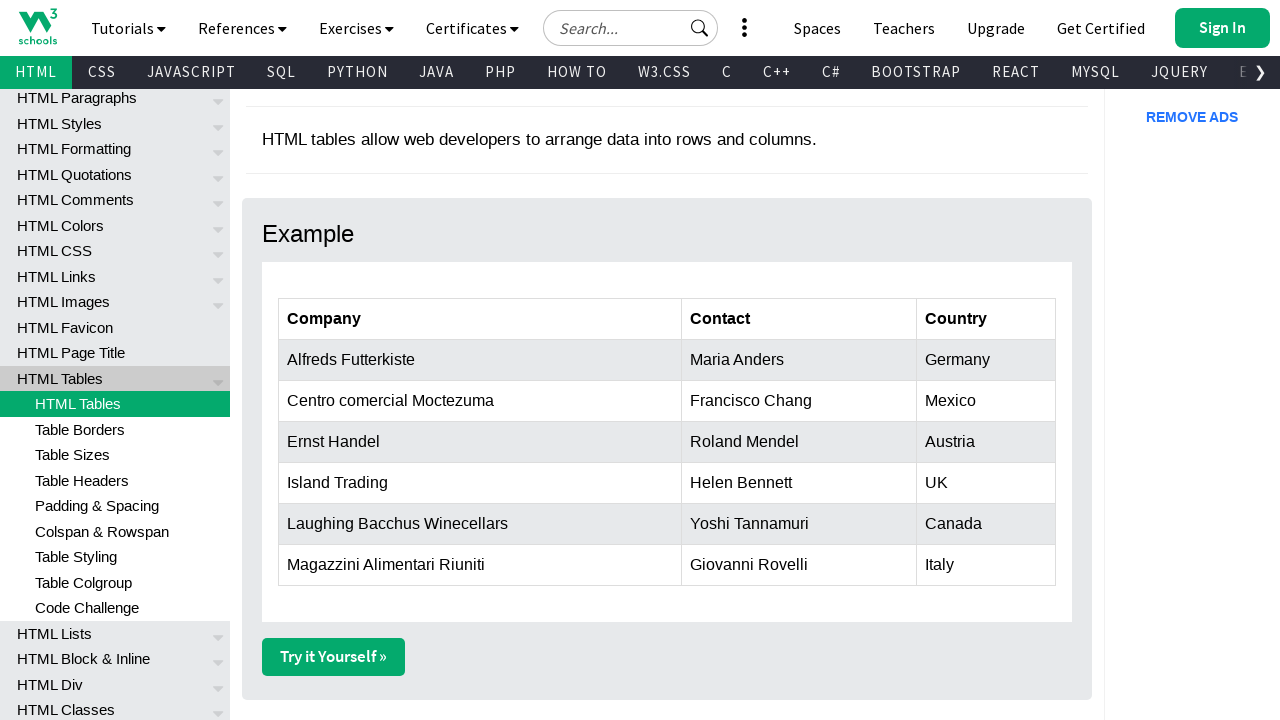